Tests form interaction by filling a name text box and selecting a country from a dropdown menu on a software testing blog page.

Starting URL: http://softwaretesting-guru.blogspot.in/p/blog-page.html

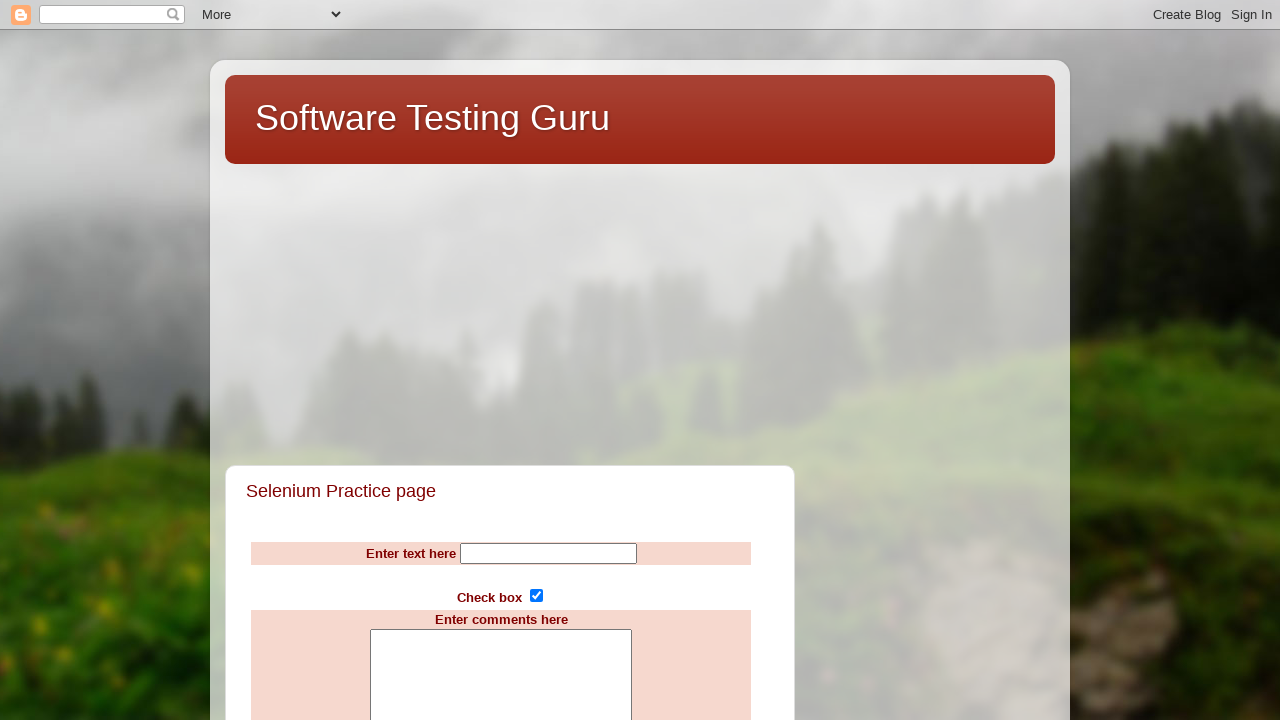

Filled name text box with 'selenium' on input[name='Name']
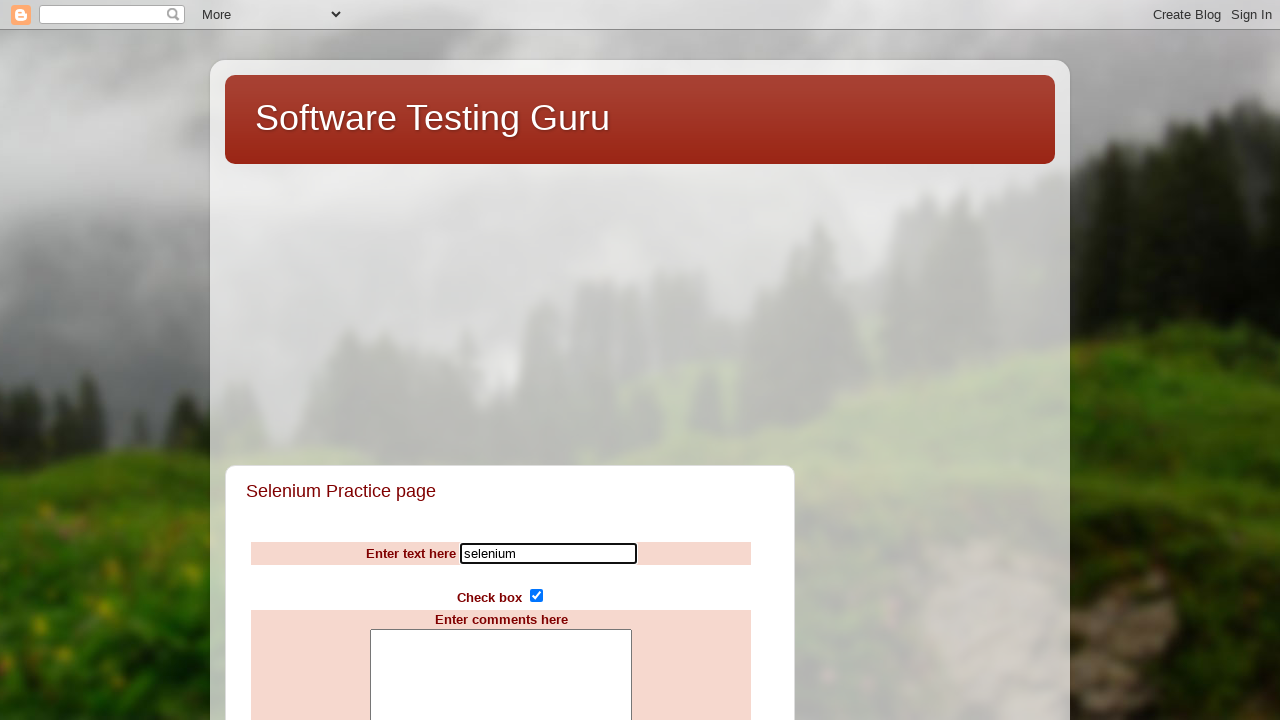

Selected 'Argentina' from countries dropdown menu on select[name='countries']
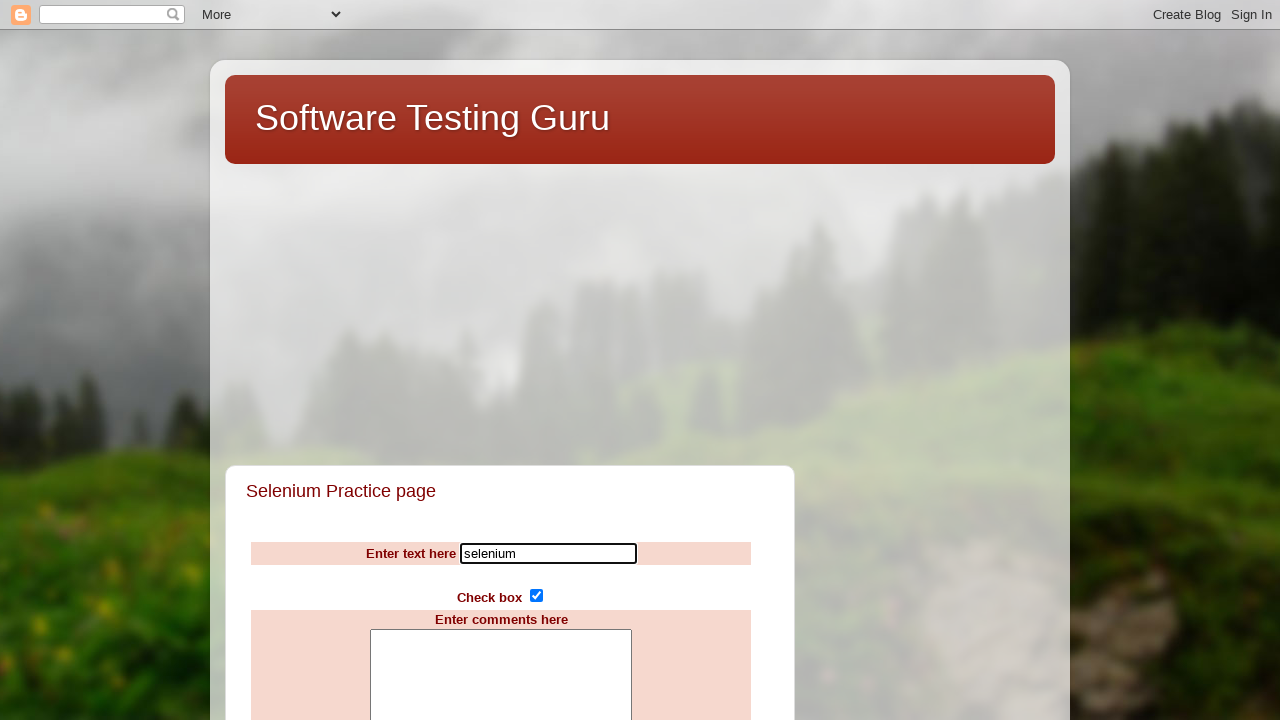

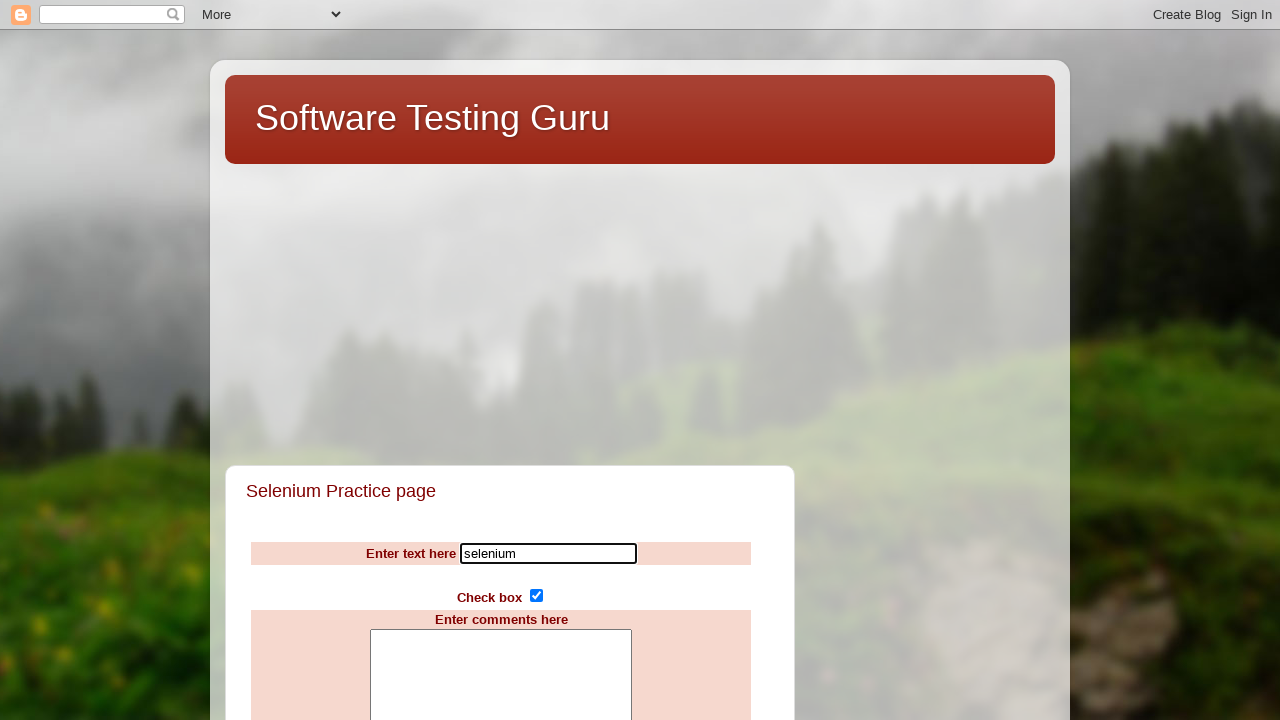